Tests window handling by opening a new window through a link, switching between windows, and interacting with elements in both windows

Starting URL: https://omayo.blogspot.com

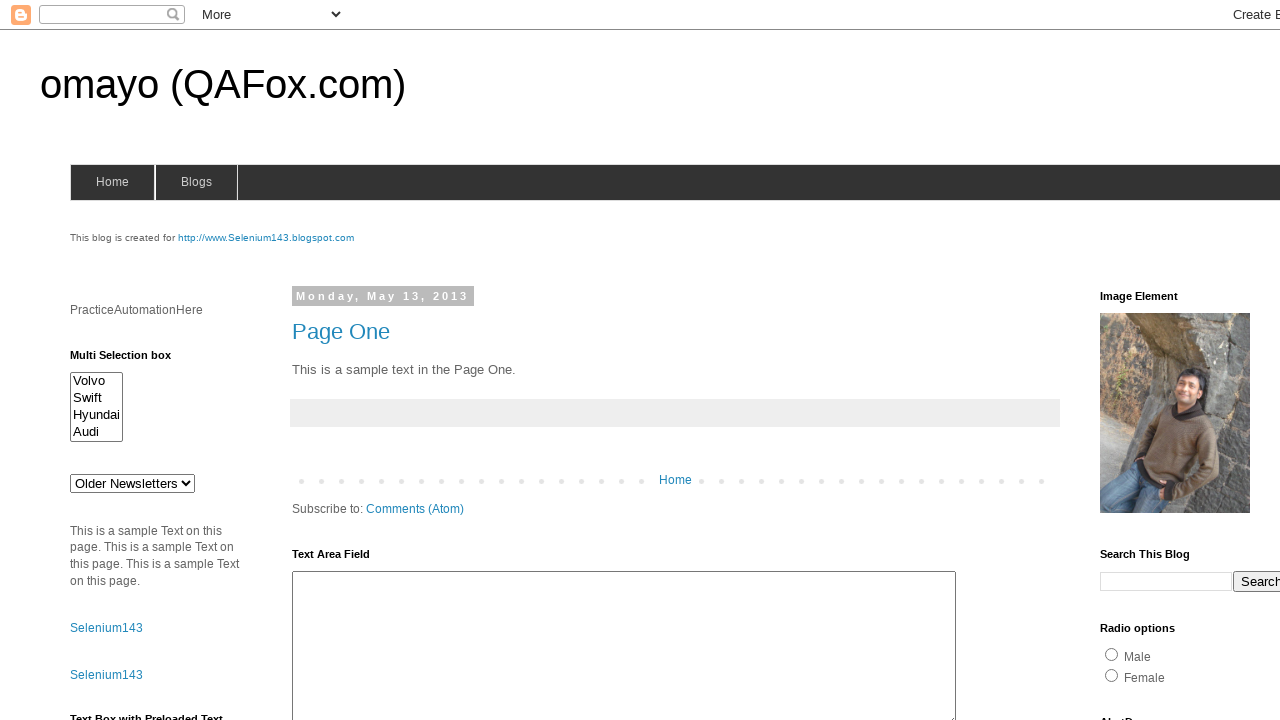

Clicked link with id 'selenium143' to open new window at (266, 238) on a#selenium143
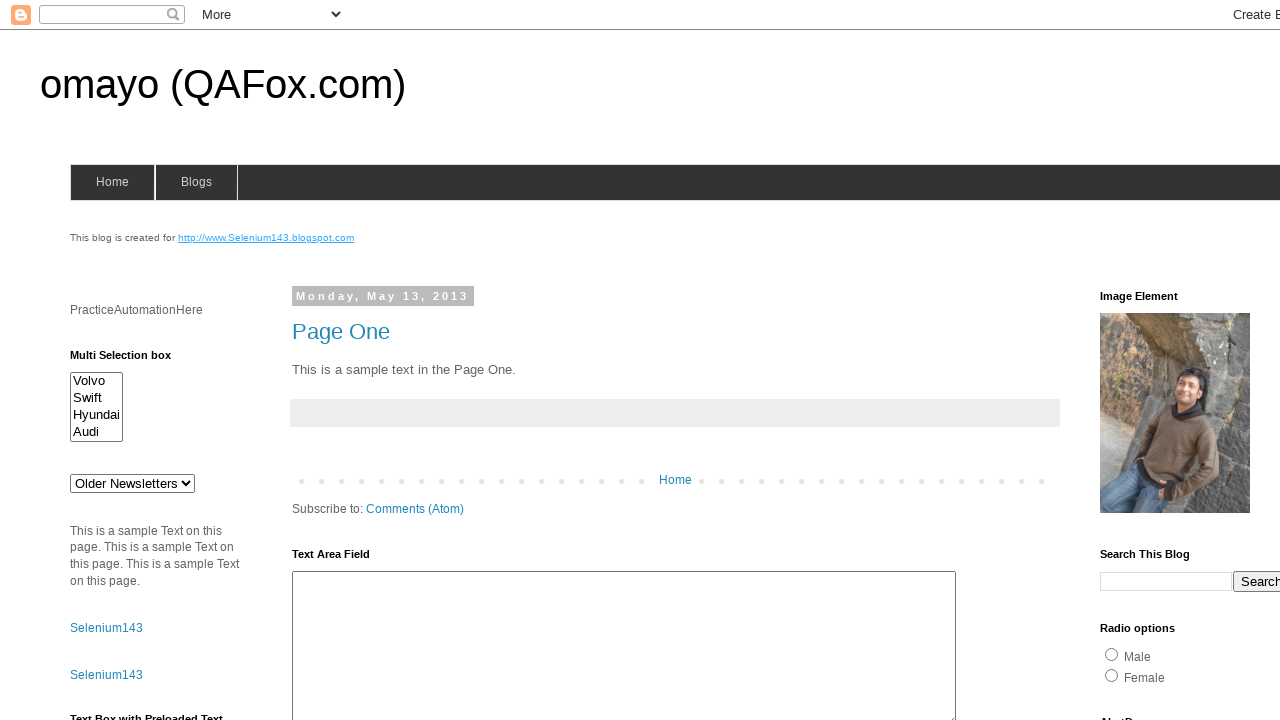

Waited 1 second for new window to open
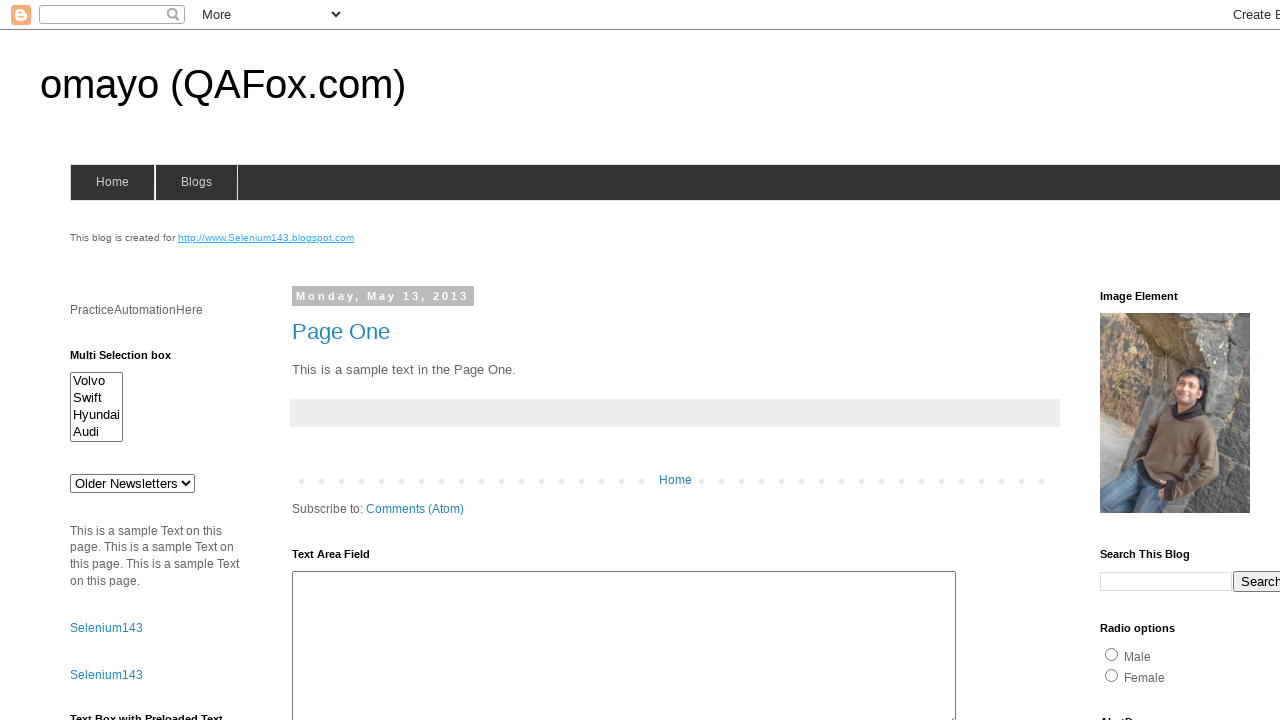

Retrieved all pages/tabs from context
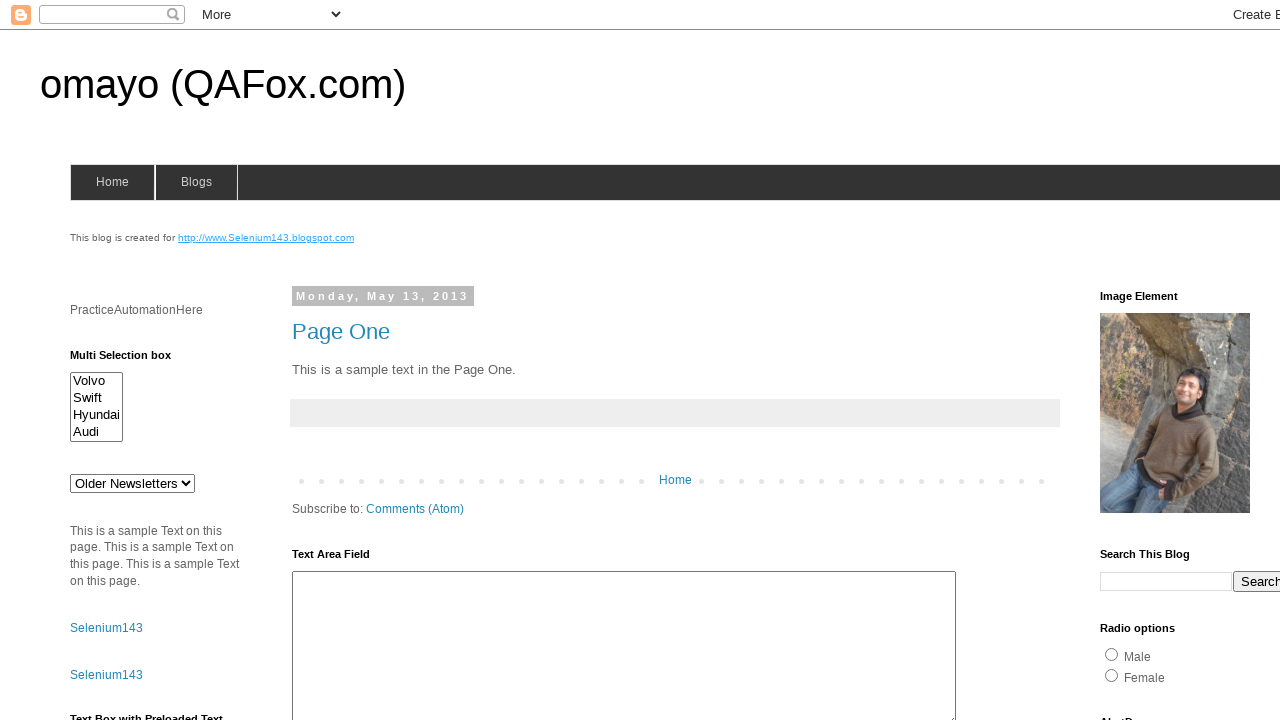

Switched to new page/window
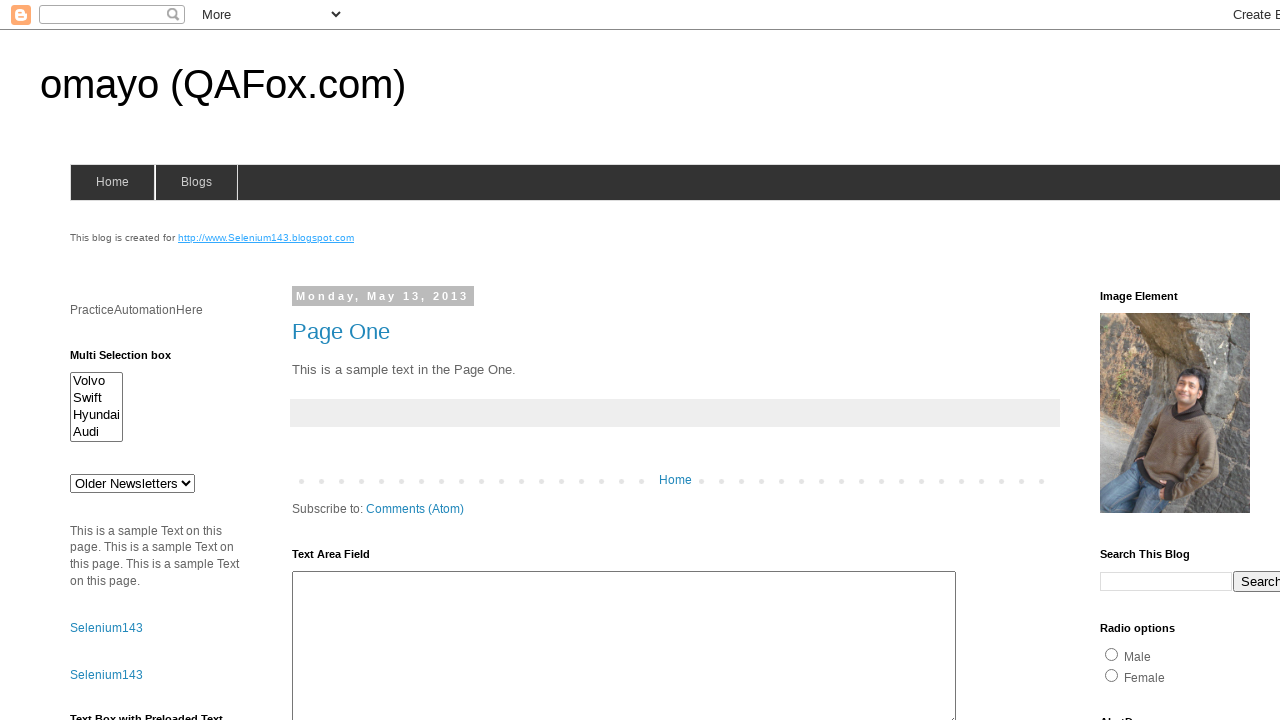

Verified 'What is Selenium?' link exists in new window
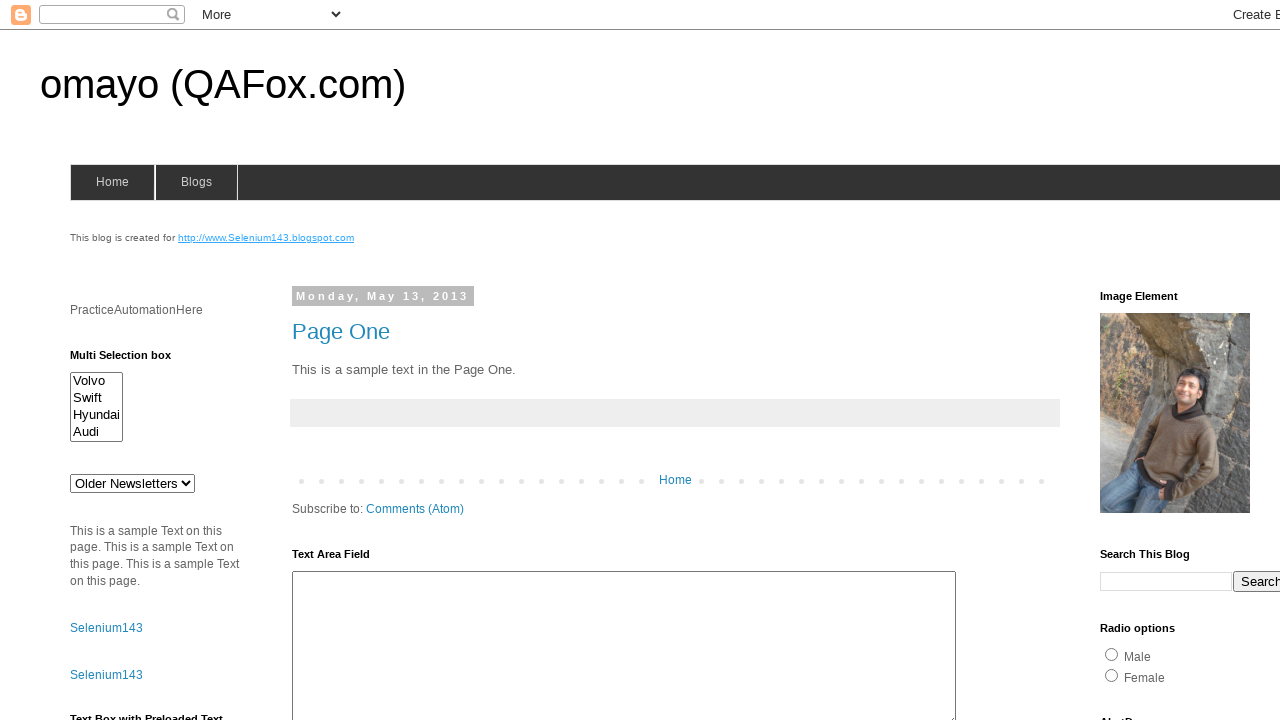

Switched back to original page and clicked radio button with id 'radio1' at (1112, 654) on input#radio1
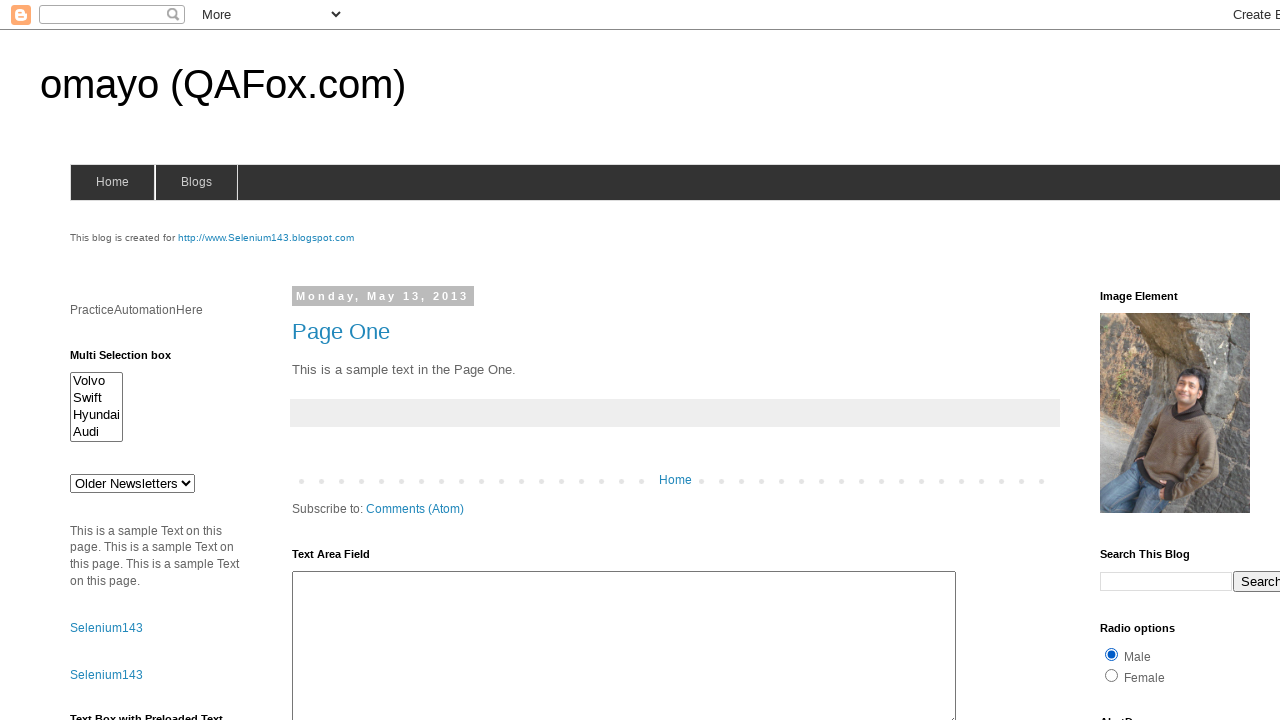

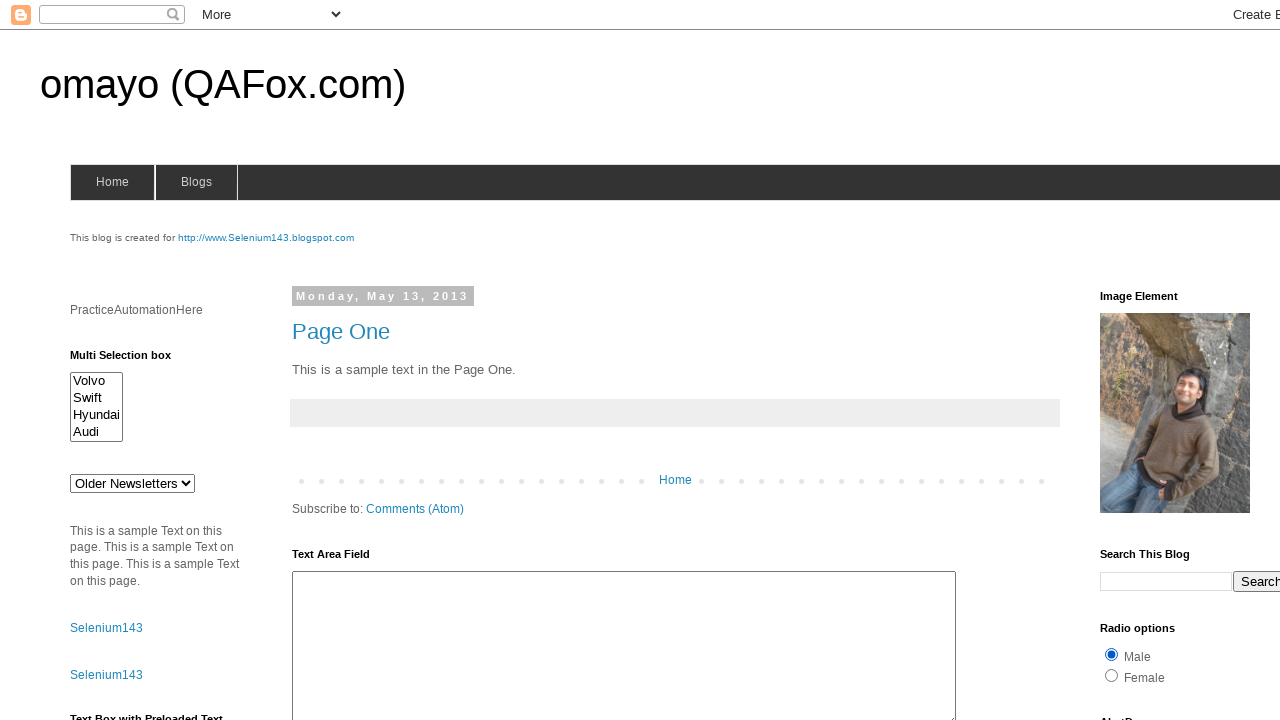